Tests browser back button navigation between filter views

Starting URL: https://demo.playwright.dev/todomvc

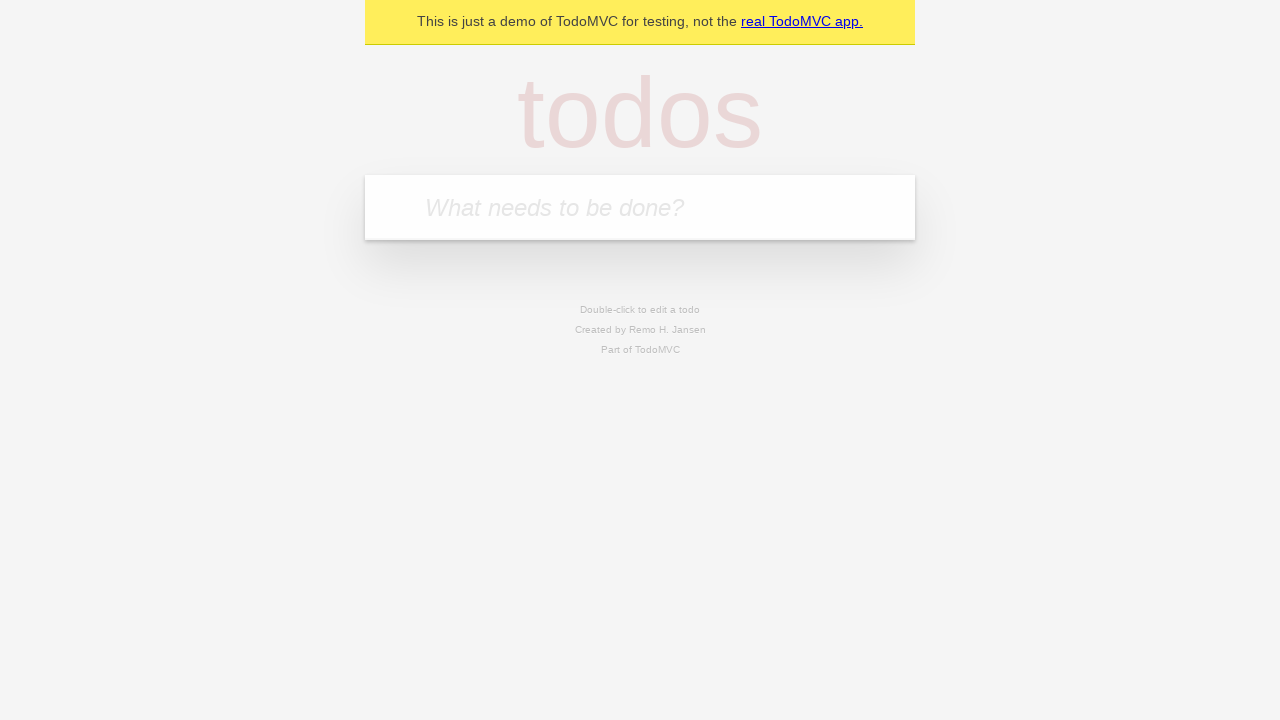

Filled todo input with 'buy some cheese' on internal:attr=[placeholder="What needs to be done?"i]
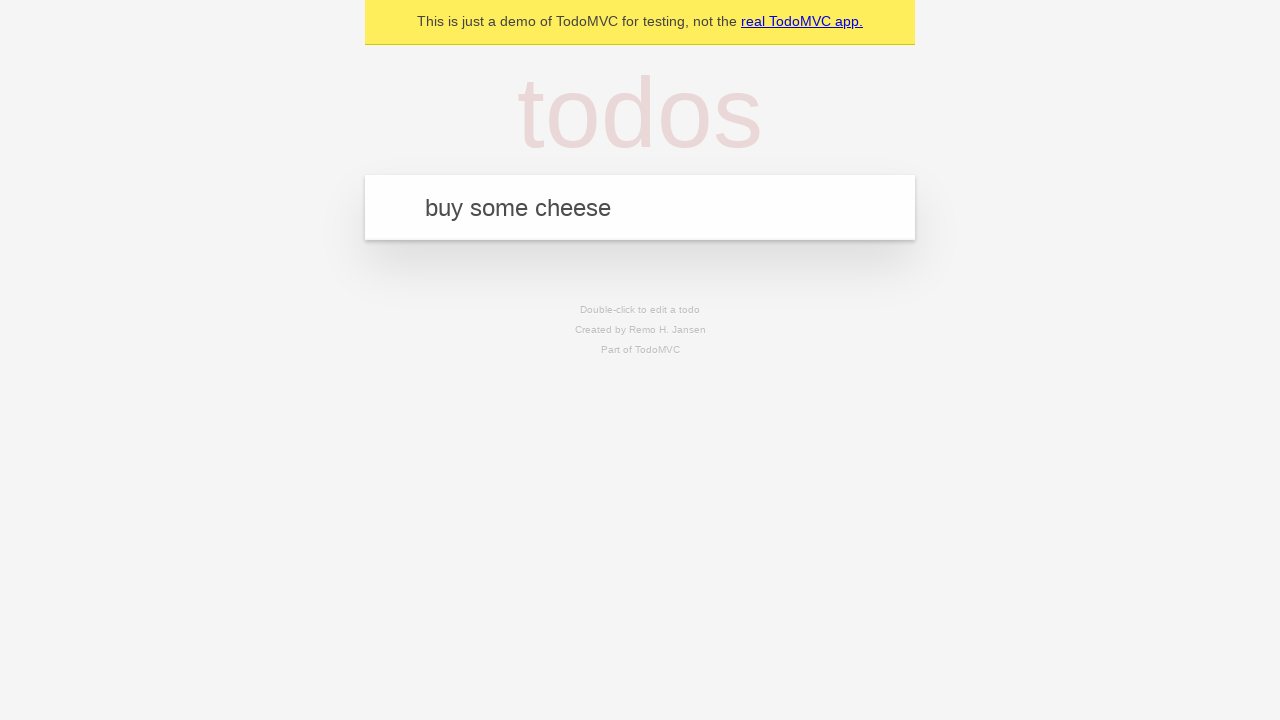

Pressed Enter to create first todo on internal:attr=[placeholder="What needs to be done?"i]
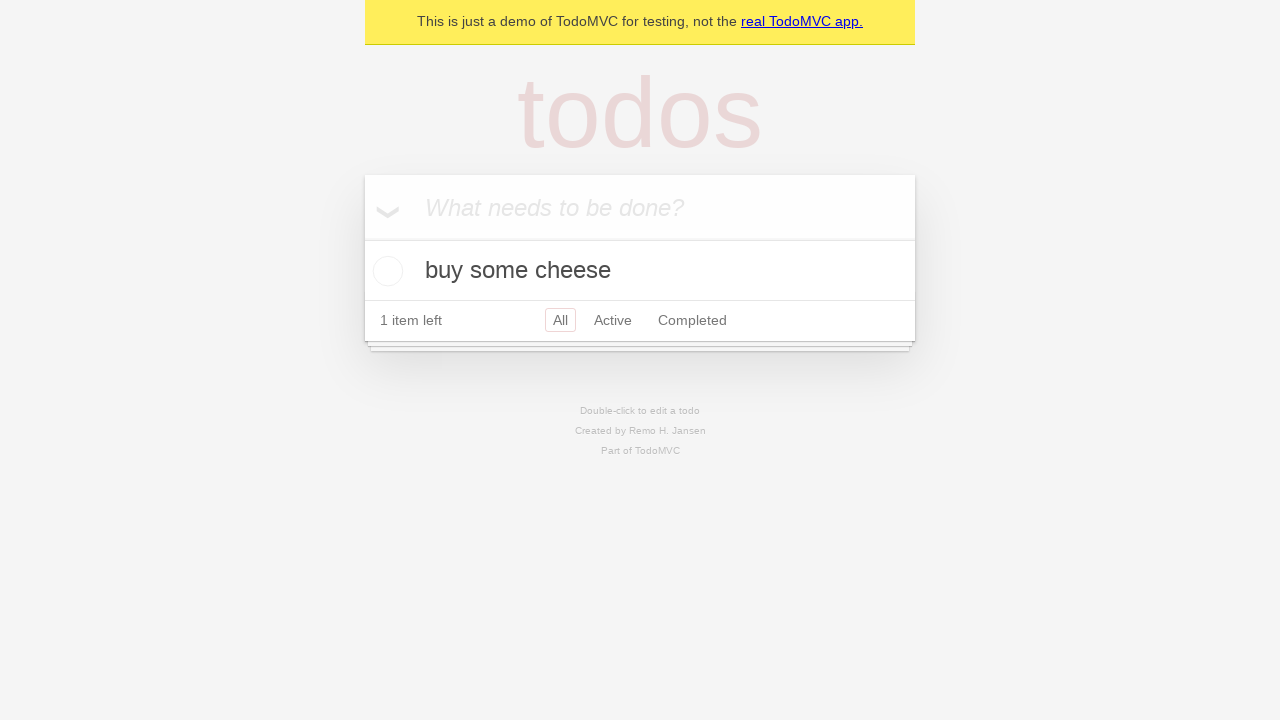

Filled todo input with 'feed the cat' on internal:attr=[placeholder="What needs to be done?"i]
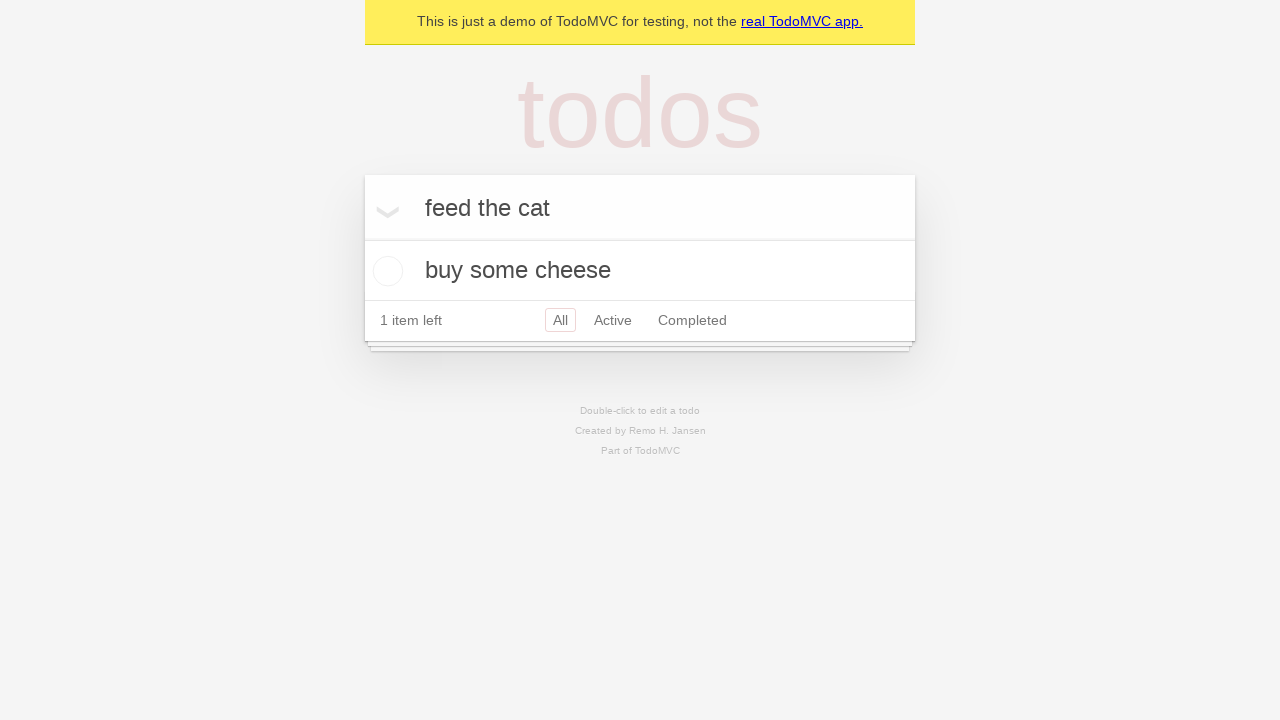

Pressed Enter to create second todo on internal:attr=[placeholder="What needs to be done?"i]
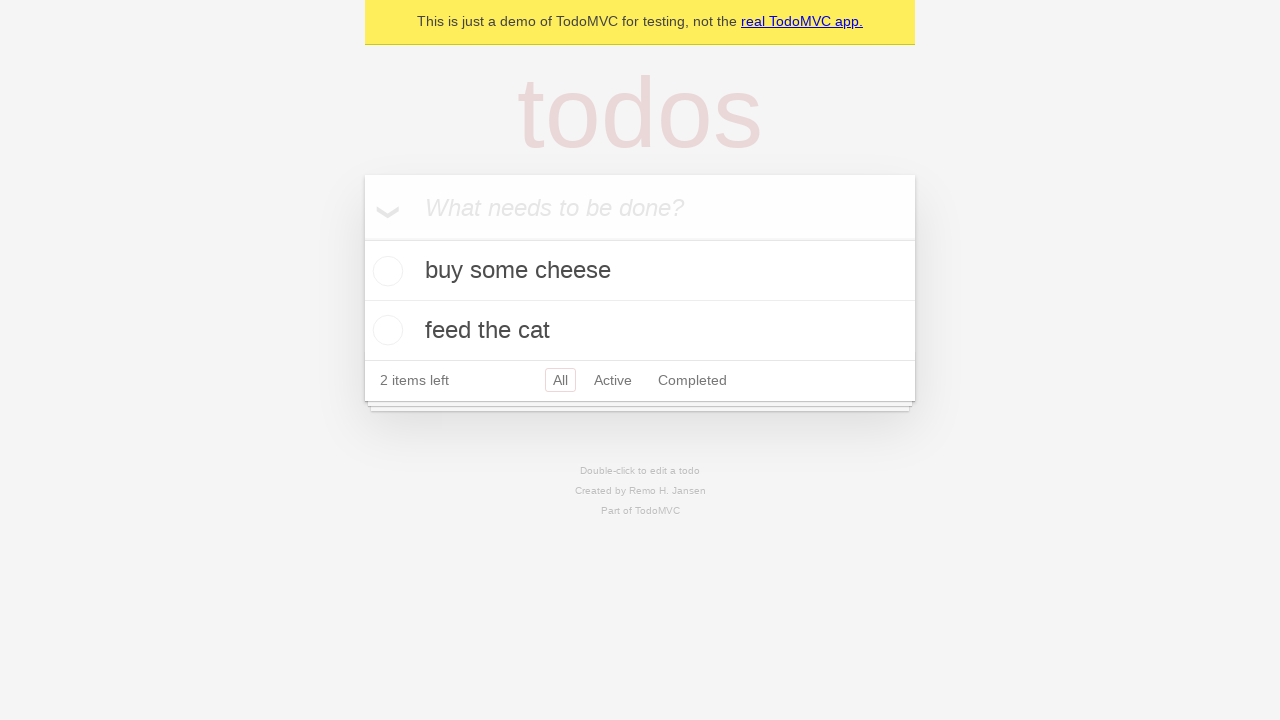

Filled todo input with 'book a doctors appointment' on internal:attr=[placeholder="What needs to be done?"i]
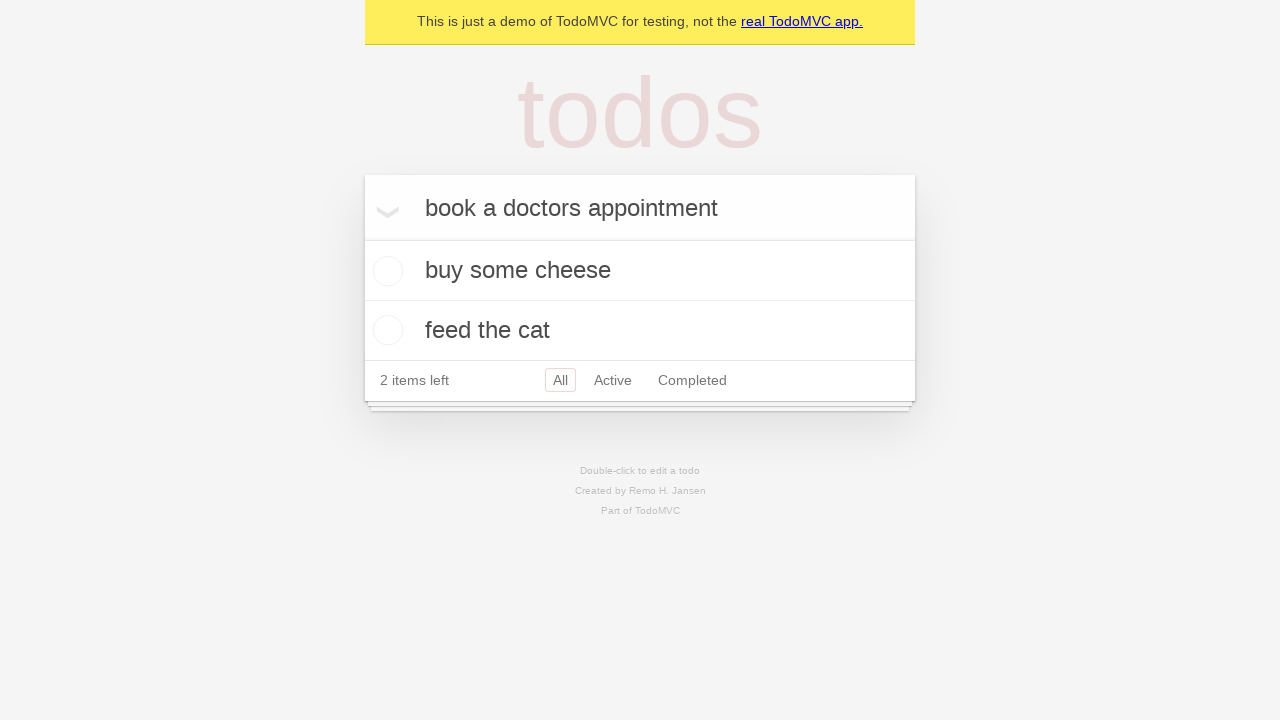

Pressed Enter to create third todo on internal:attr=[placeholder="What needs to be done?"i]
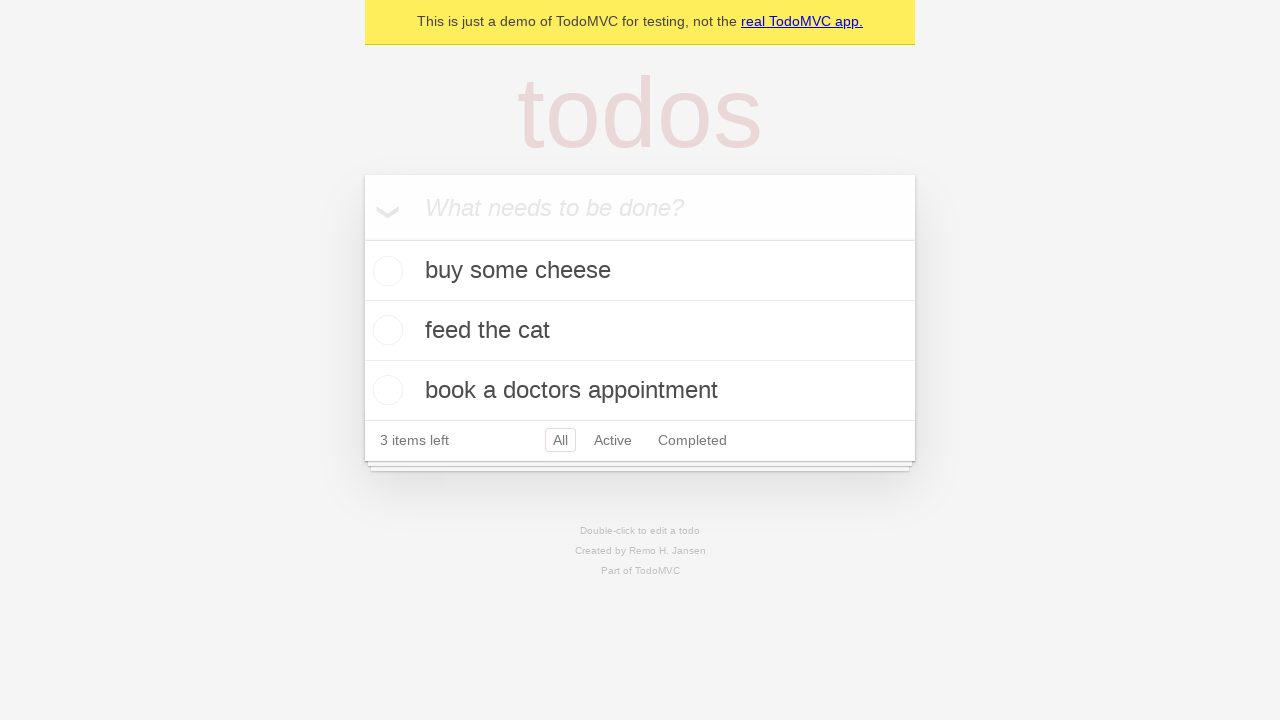

Checked second todo item 'feed the cat' at (385, 330) on internal:testid=[data-testid="todo-item"s] >> nth=1 >> internal:role=checkbox
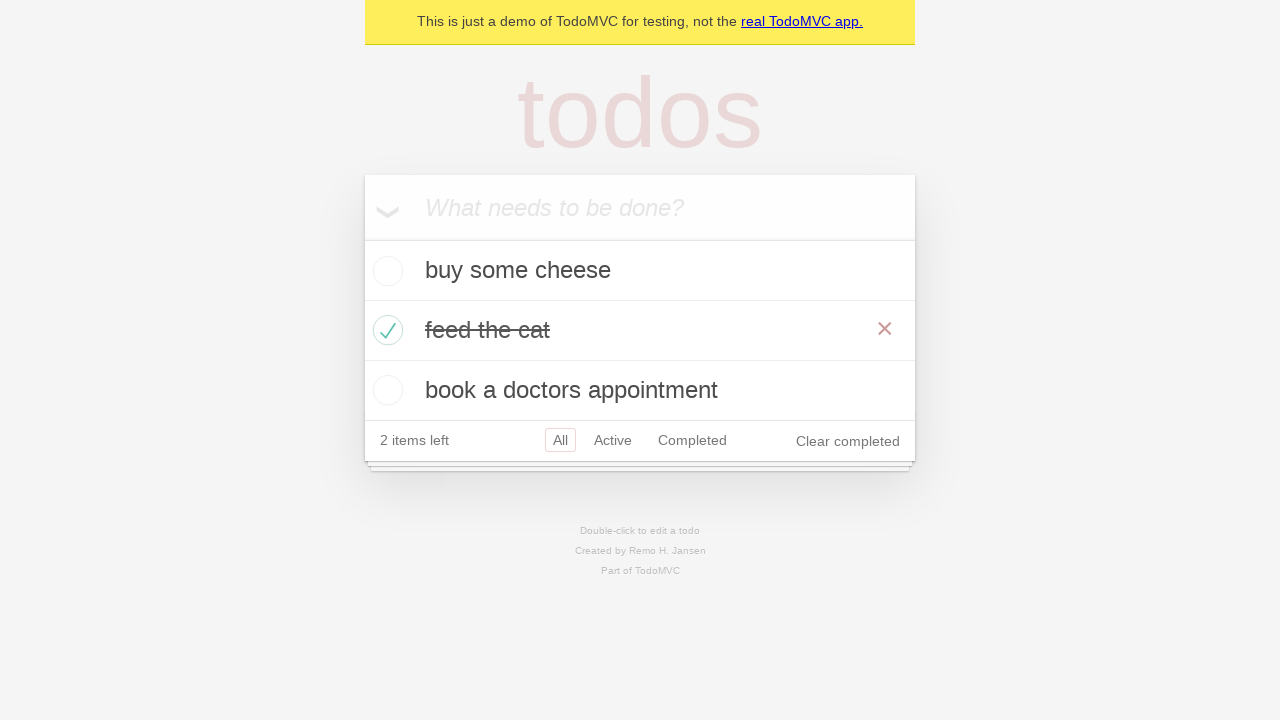

Clicked 'All' filter link at (560, 440) on internal:role=link[name="All"i]
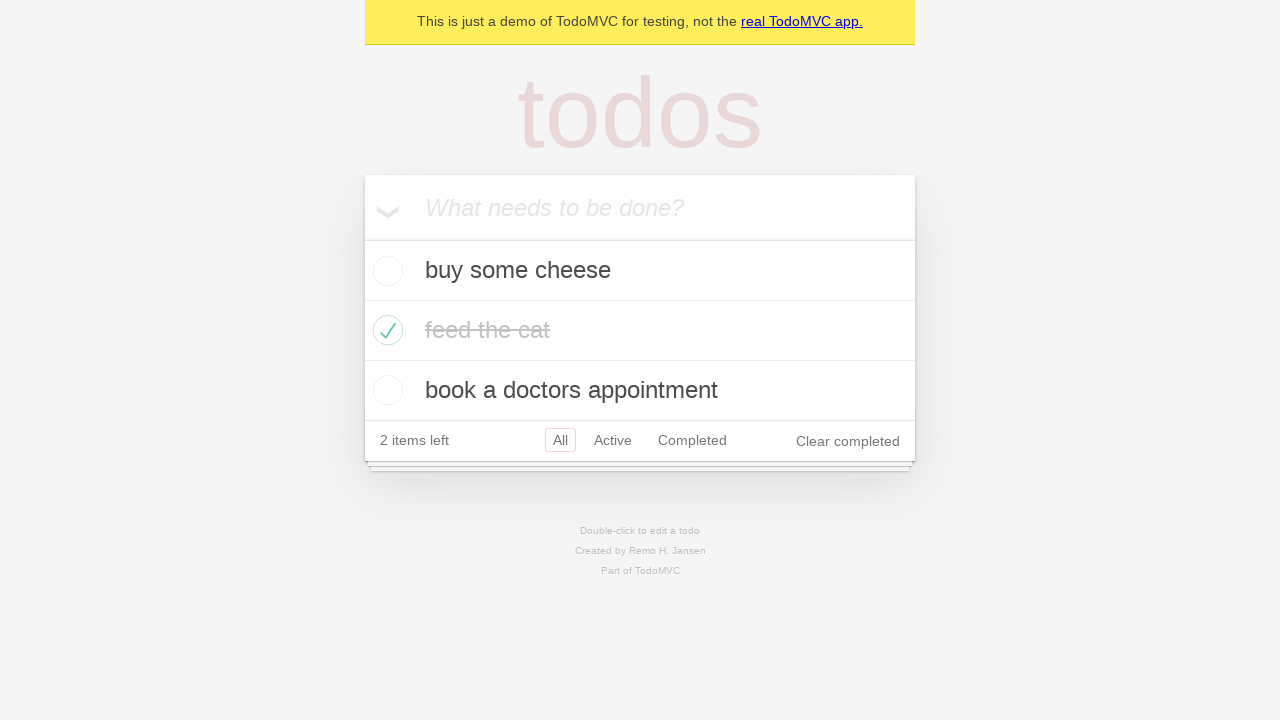

Clicked 'Active' filter link at (613, 440) on internal:role=link[name="Active"i]
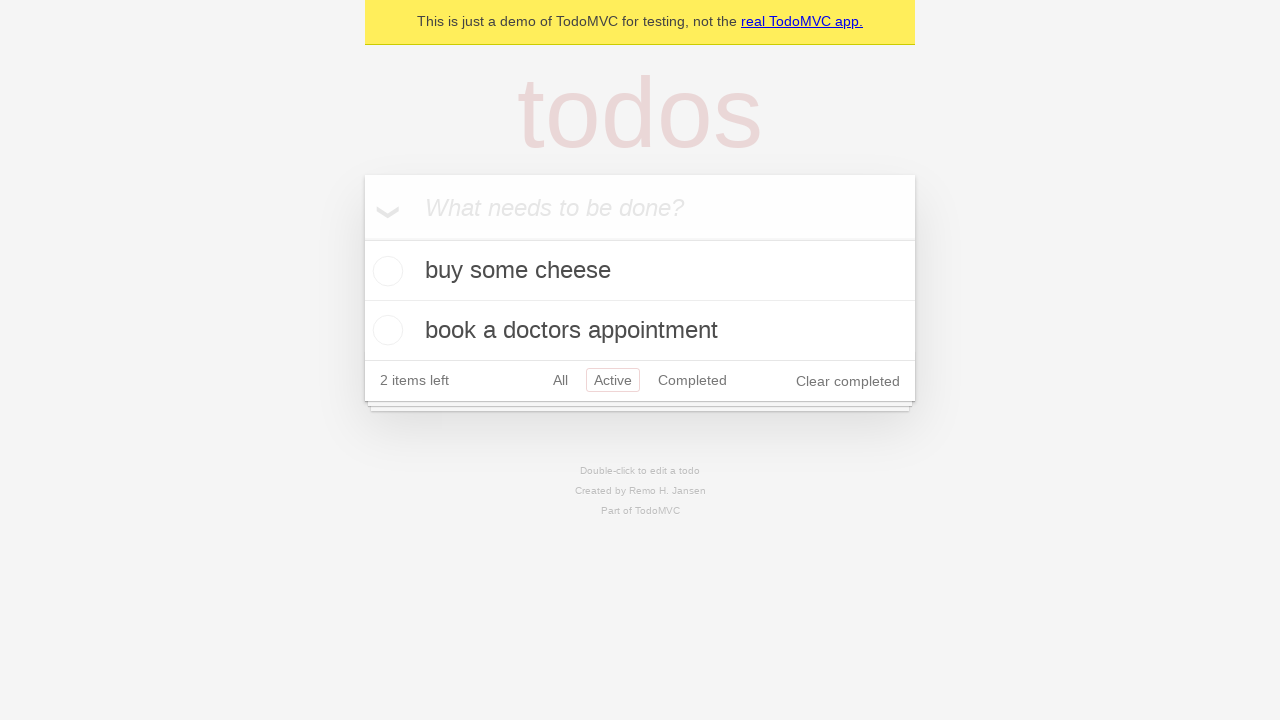

Clicked 'Completed' filter link at (692, 380) on internal:role=link[name="Completed"i]
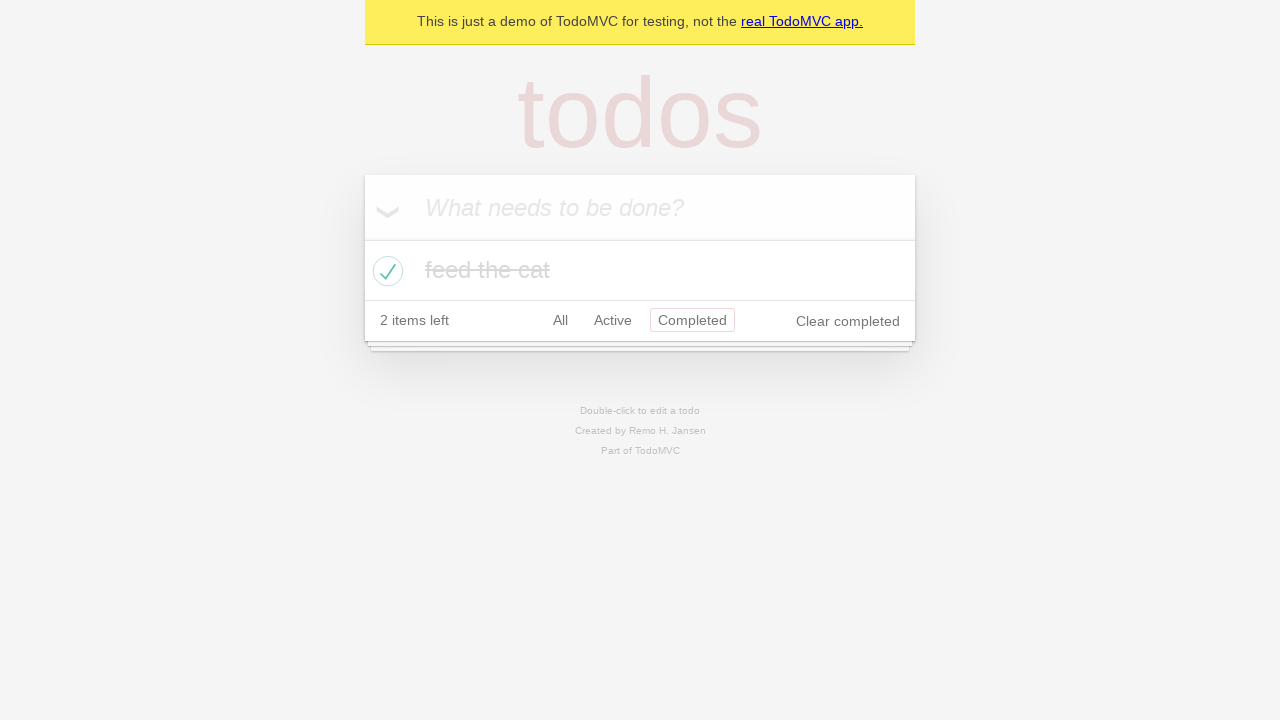

Navigated back to 'Active' filter view
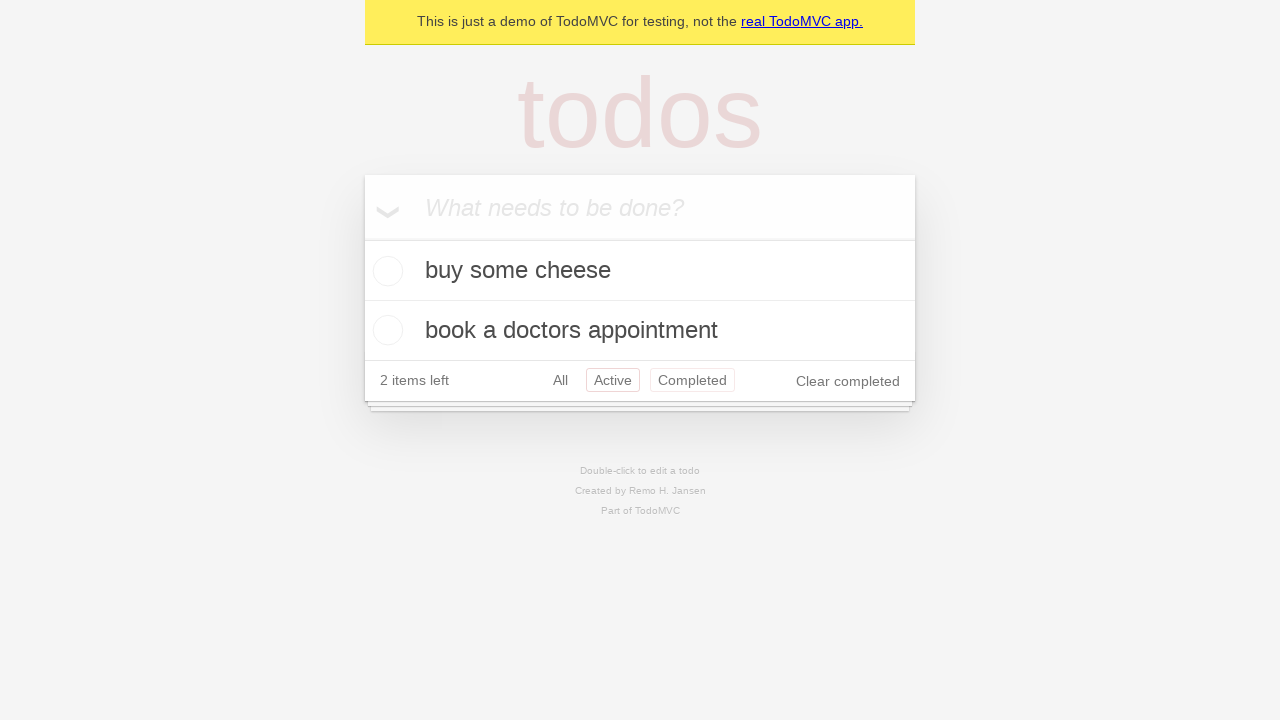

Navigated back to 'All' filter view
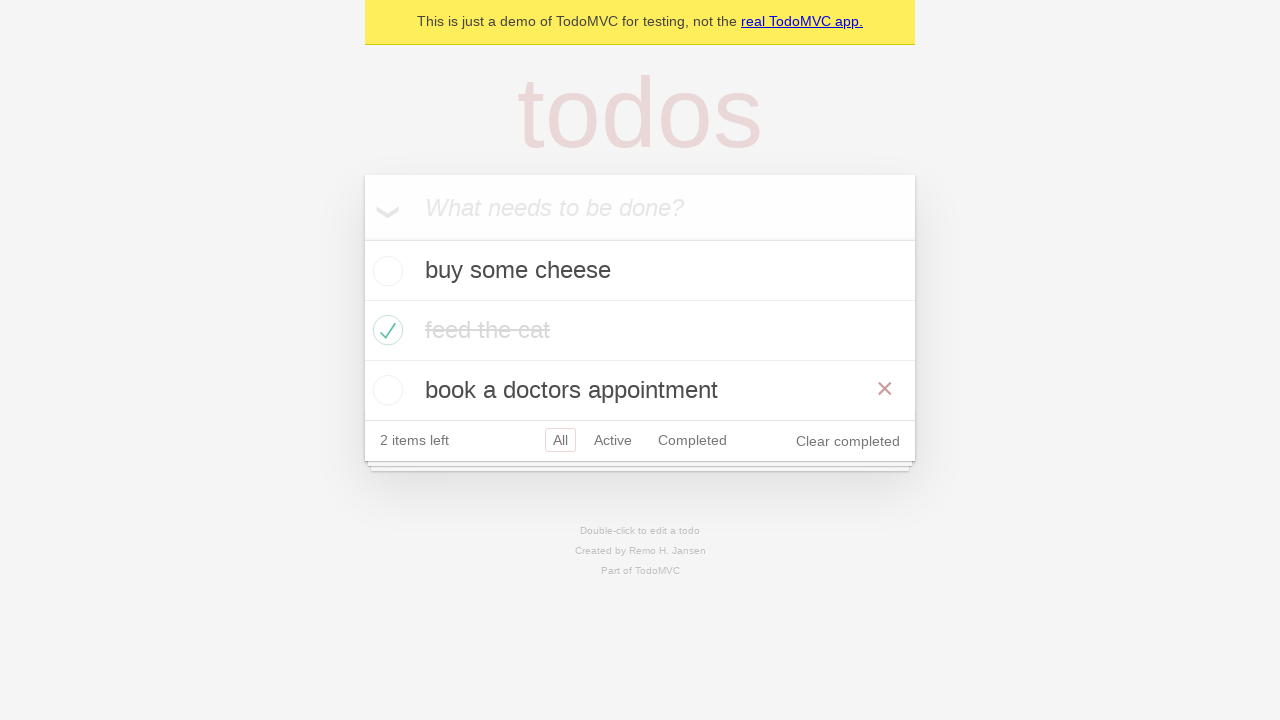

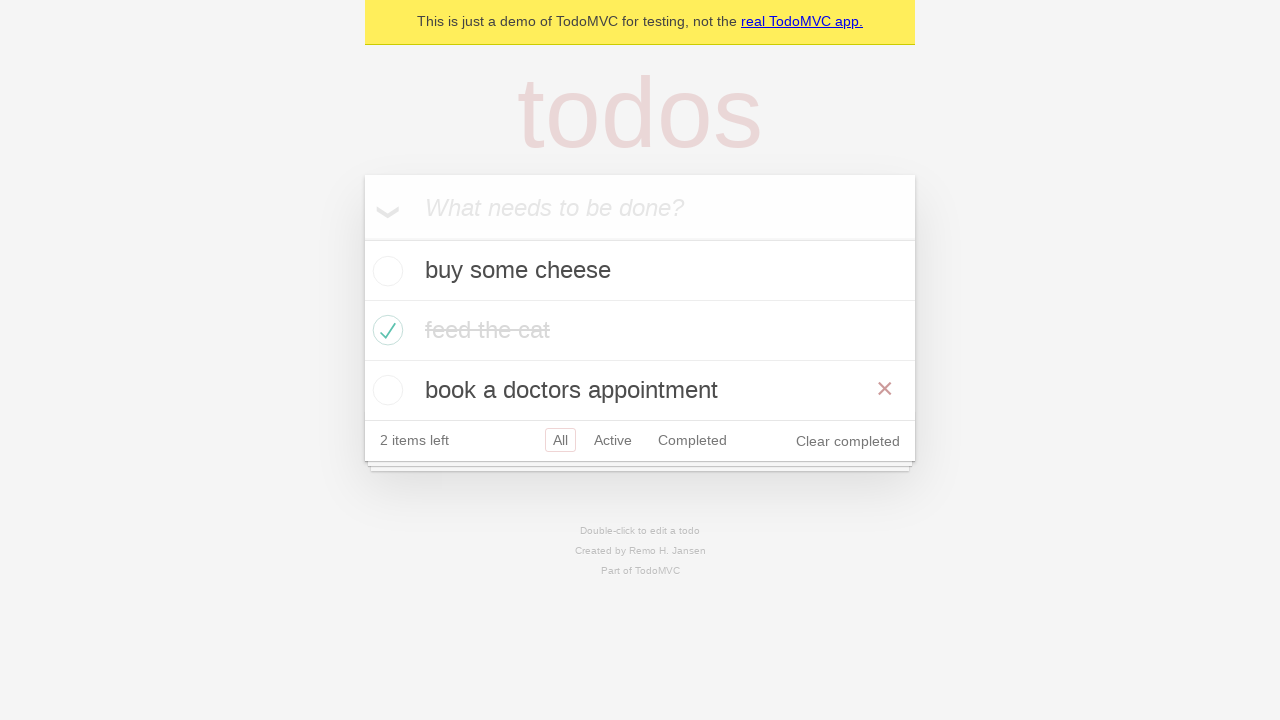